Navigates to GitHub homepage and verifies the page loads by checking that the page title is present

Starting URL: https://github.com

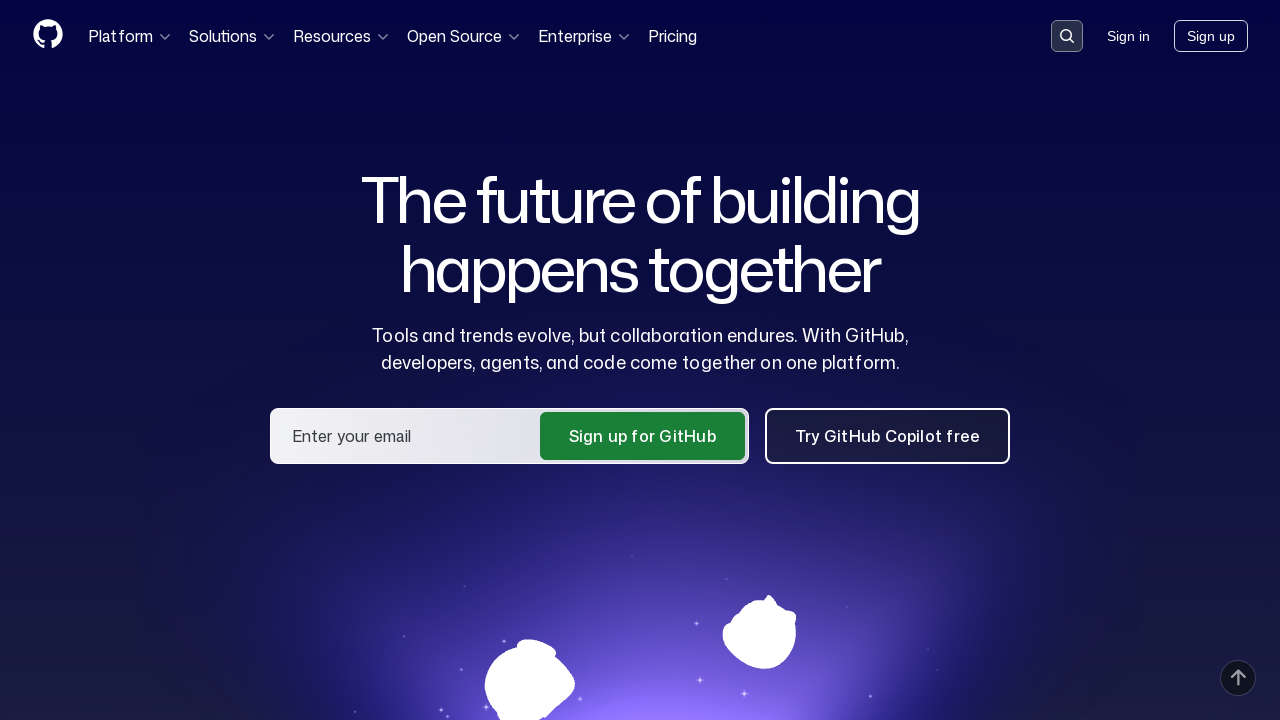

Navigated to GitHub homepage
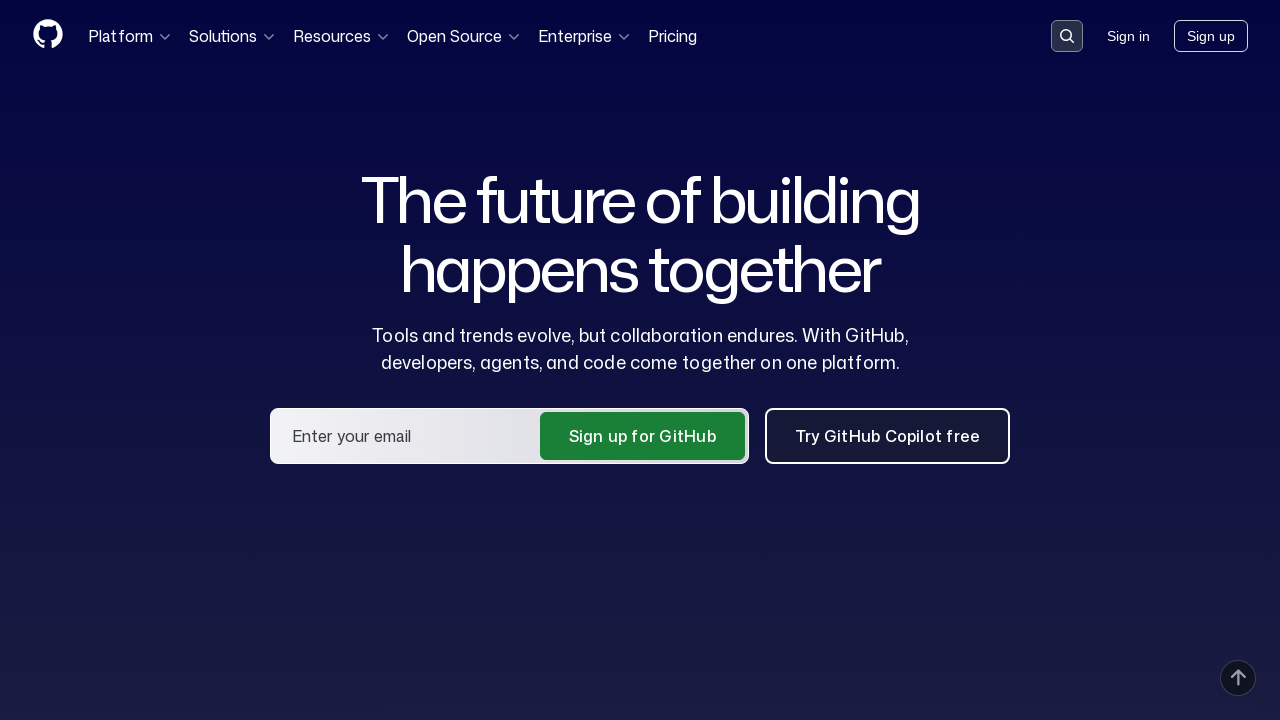

Page loaded and DOM content is ready
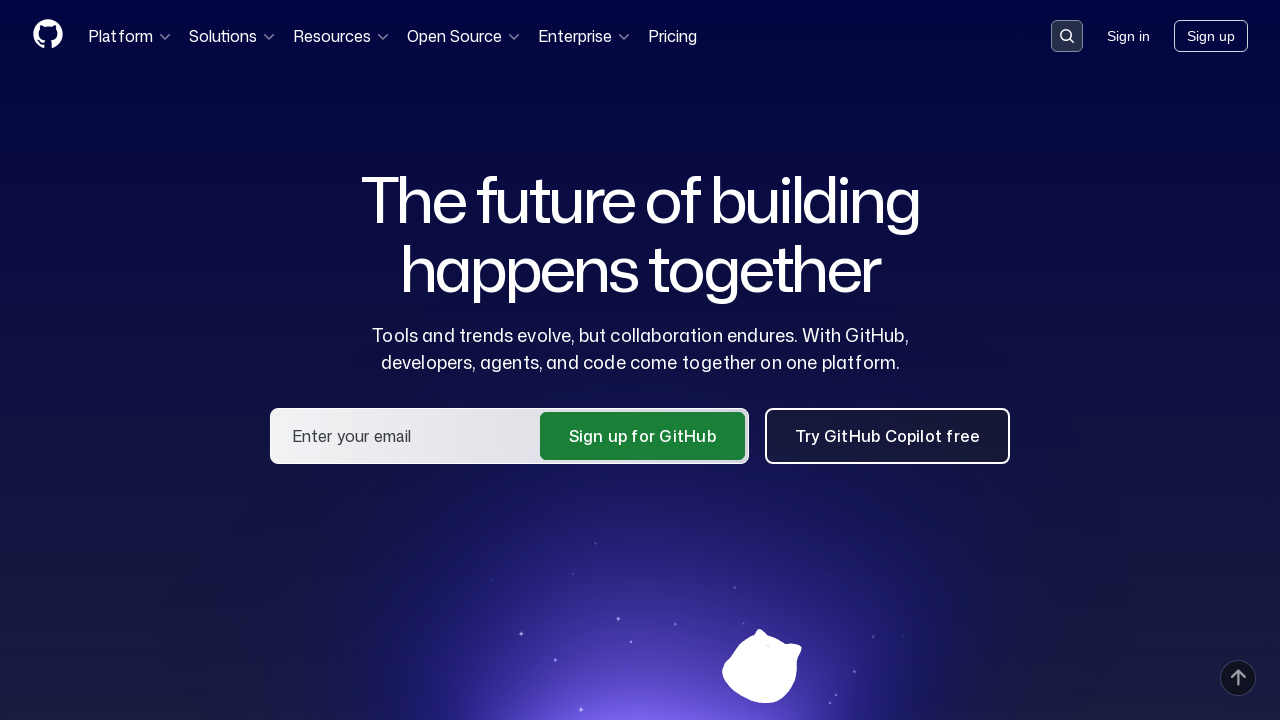

Verified page title contains 'GitHub'
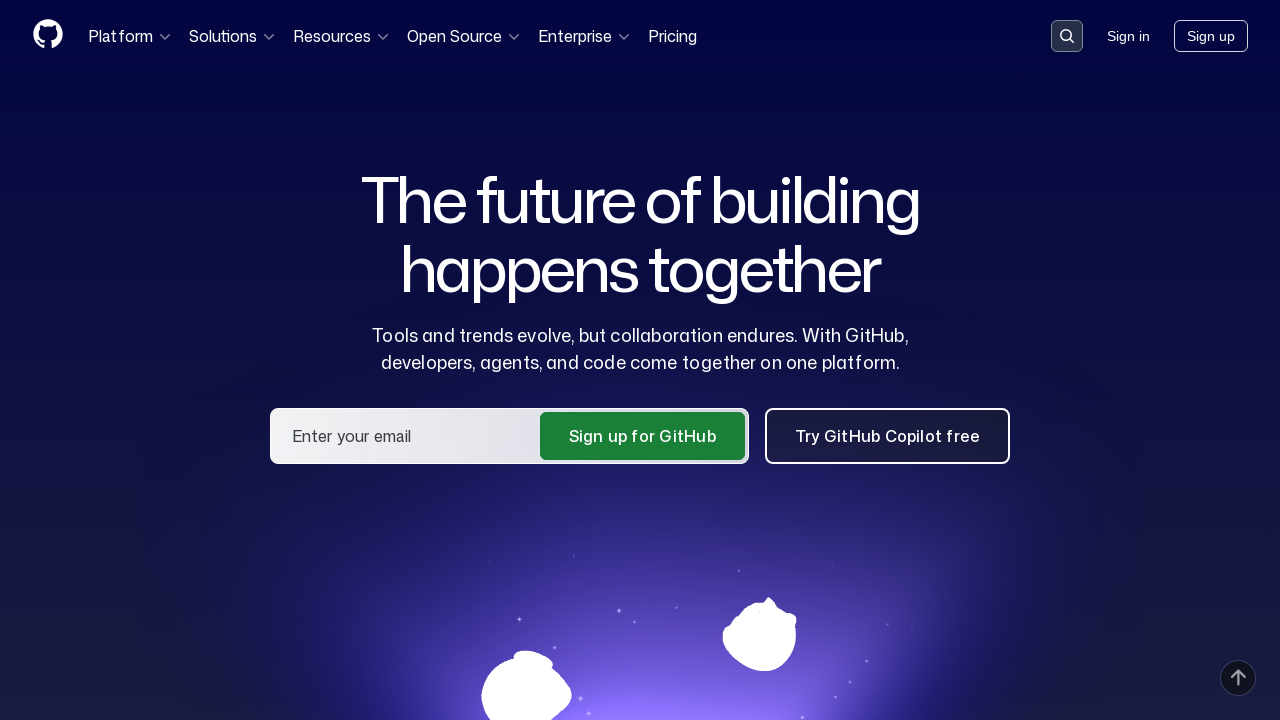

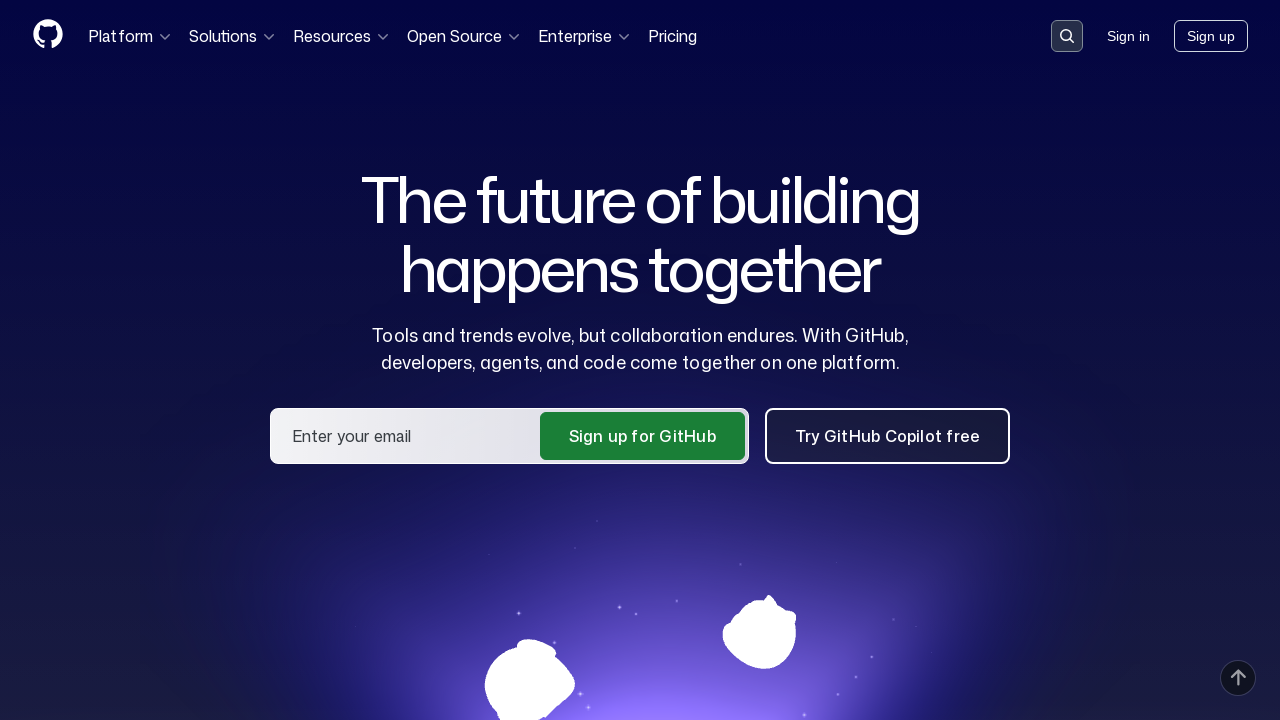